Tests modal dialog functionality by opening a modal and closing it using JavaScript execution

Starting URL: https://formy-project.herokuapp.com/modal

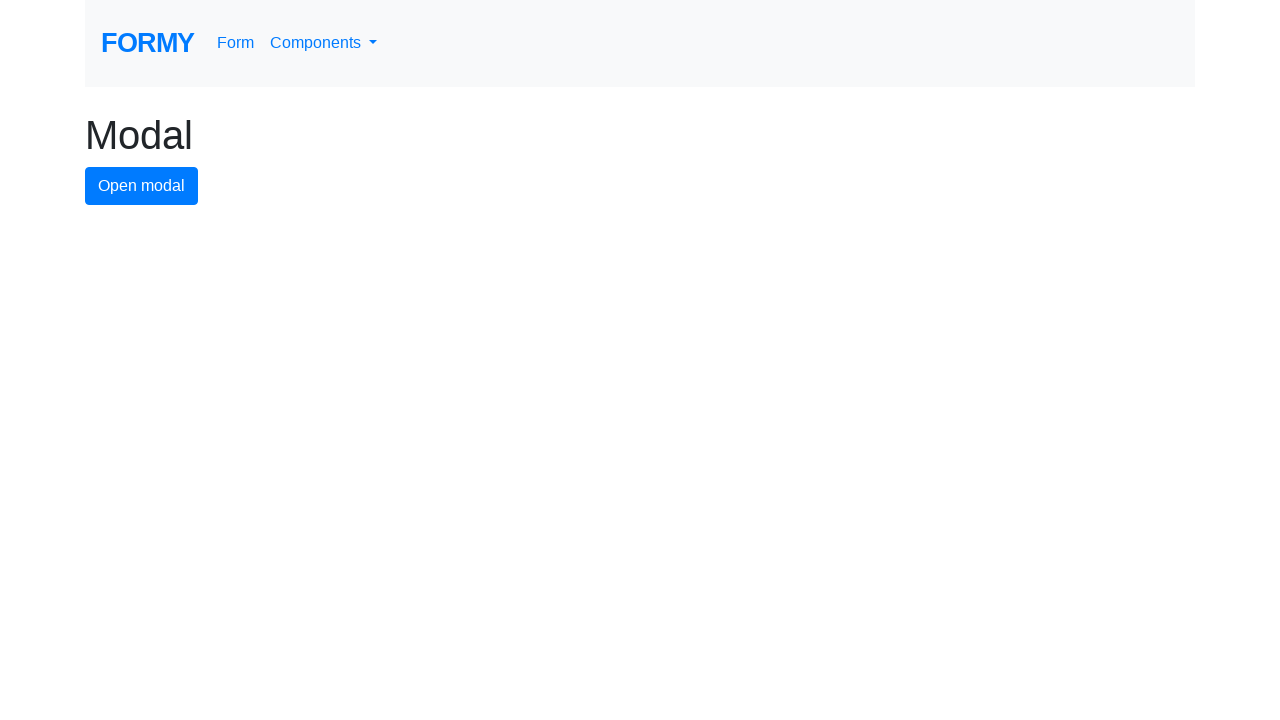

Clicked modal button to open the modal dialog at (142, 186) on #modal-button
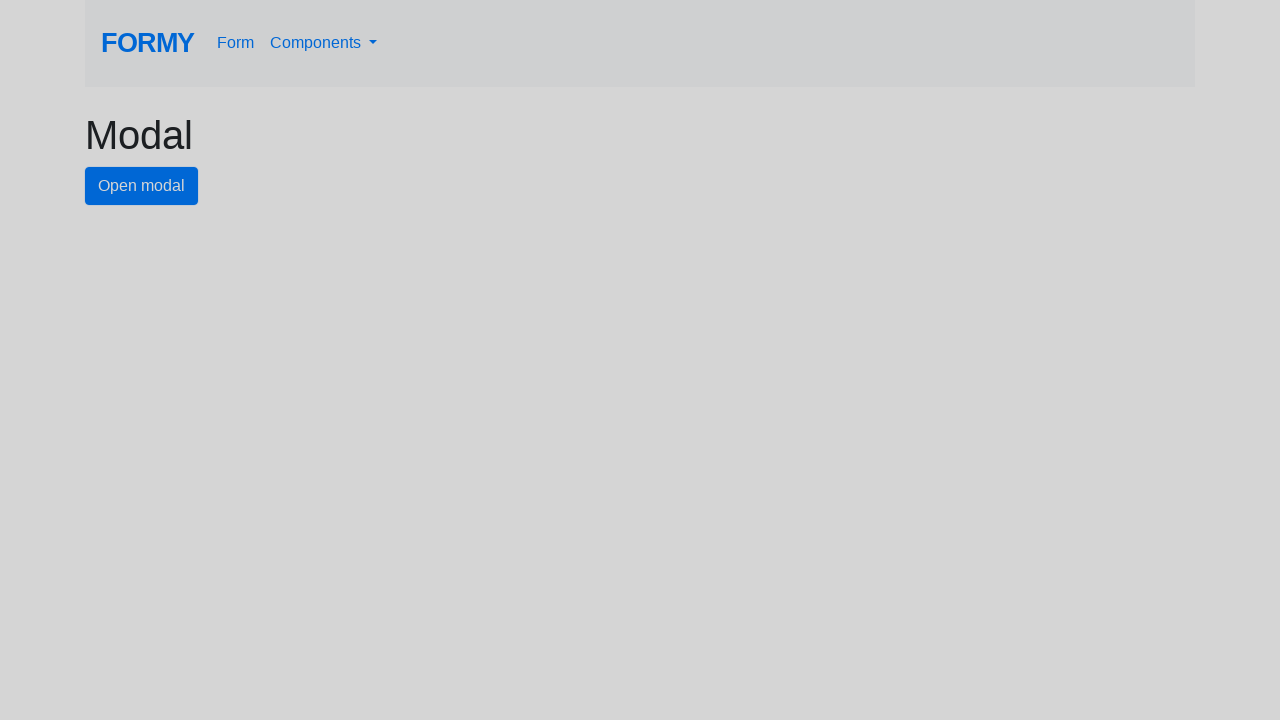

Clicked close button to close the modal dialog at (782, 184) on #close-button
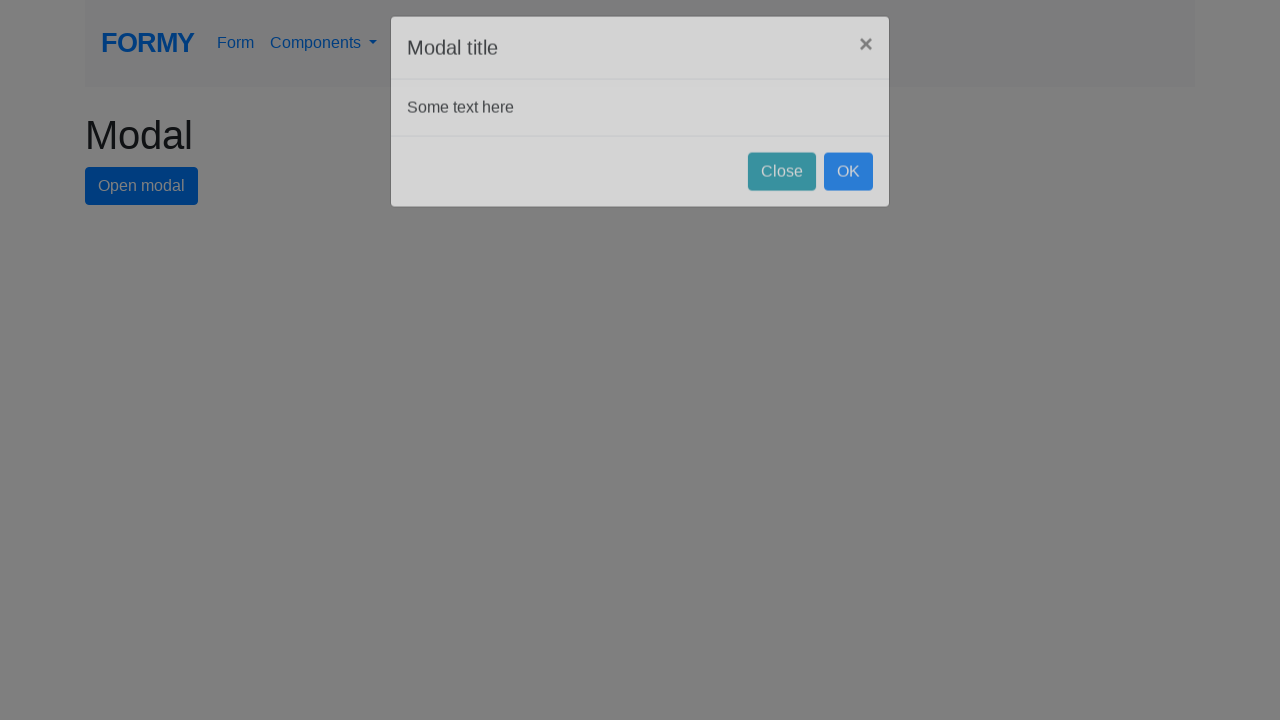

Waited 1 second to ensure modal closes completely
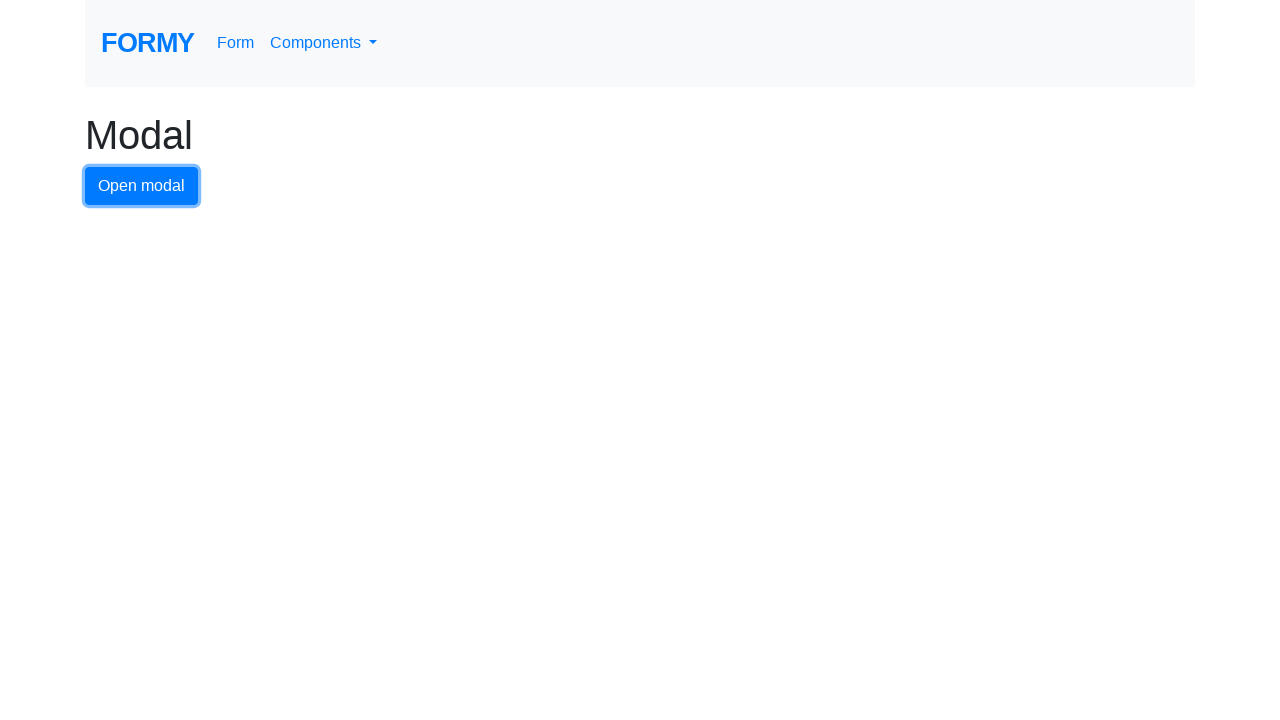

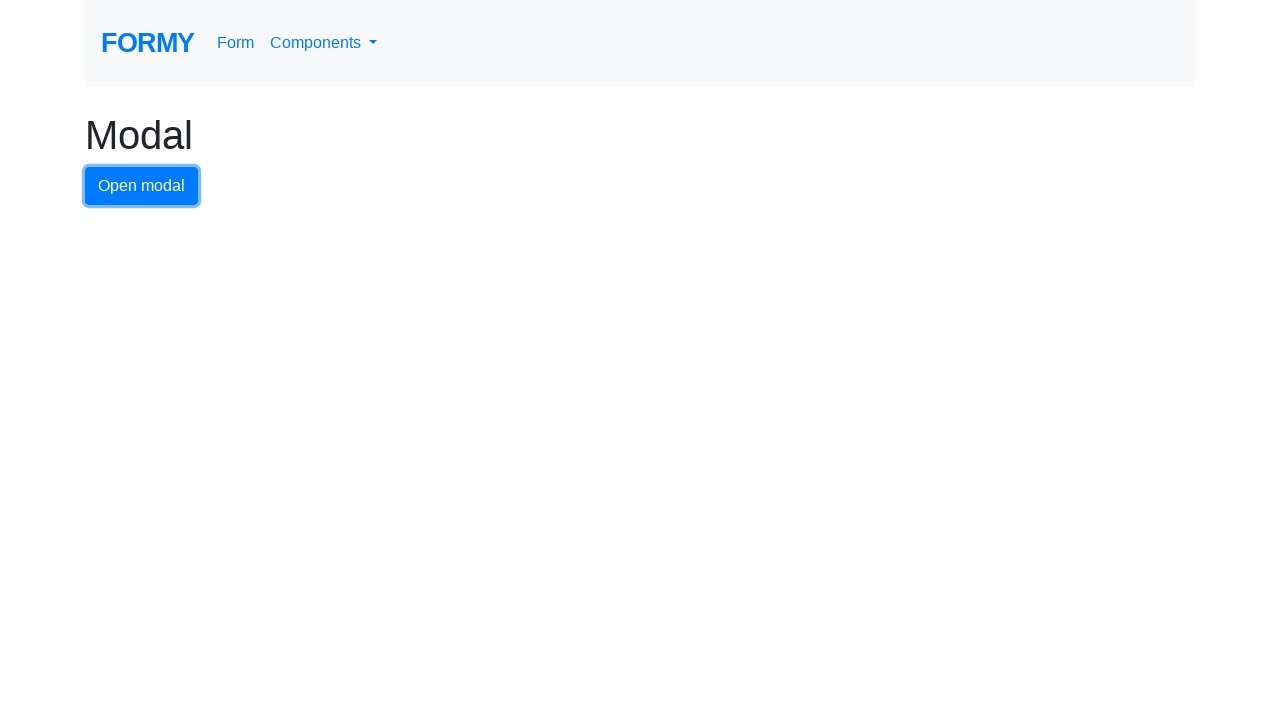